Tests scrolling functionality by scrolling down to a "CYDEO" link at the bottom of the page using element hover, then scrolling back up using Page Up keyboard commands.

Starting URL: https://practice.cydeo.com/

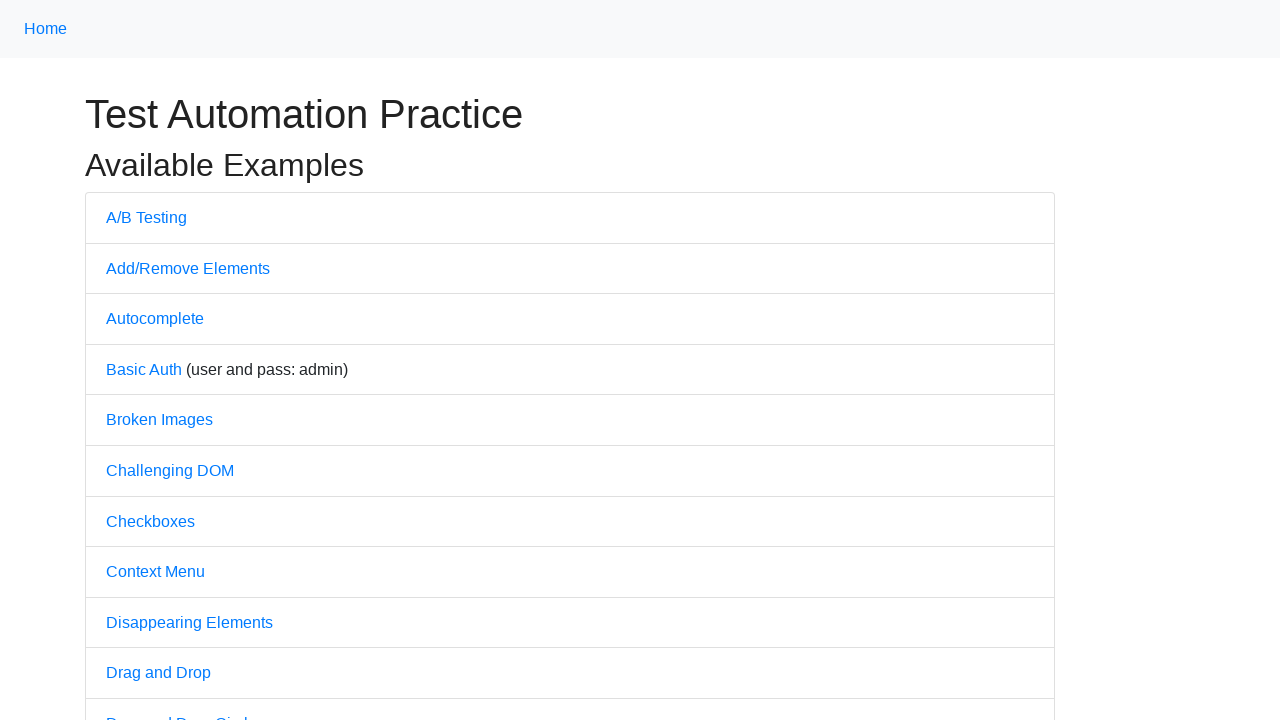

Located CYDEO link element
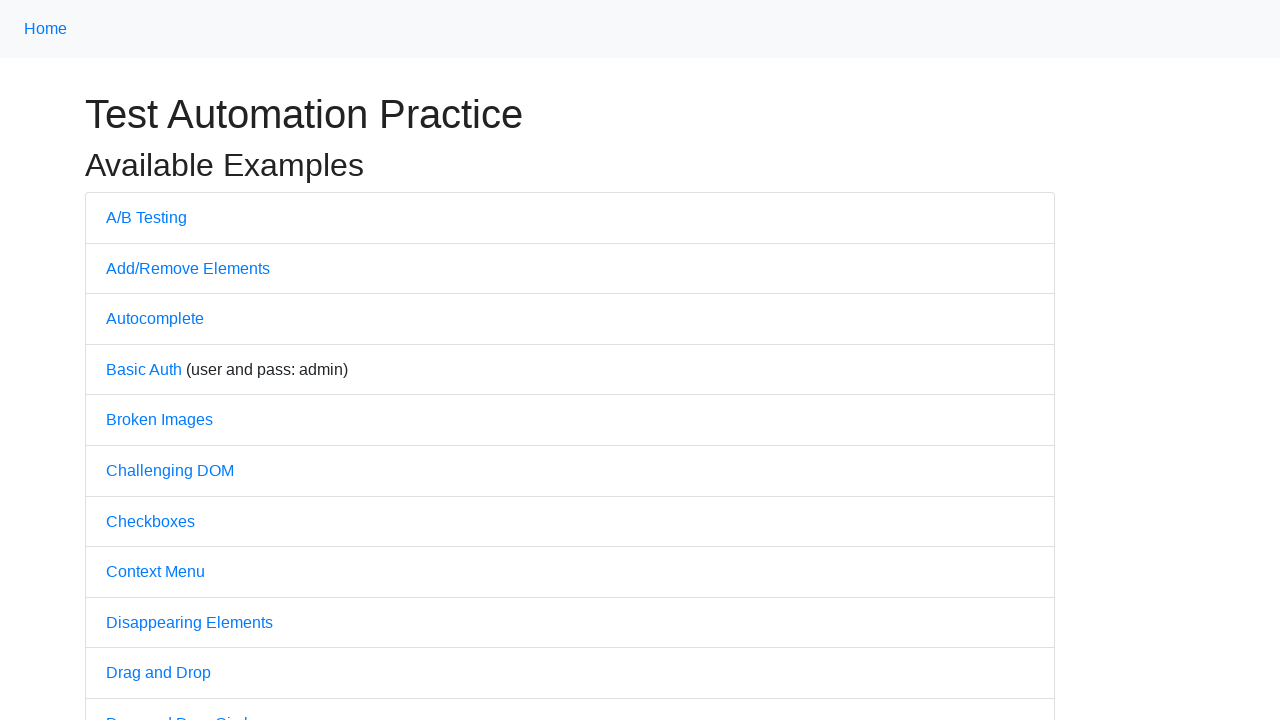

Scrolled down to make CYDEO link visible
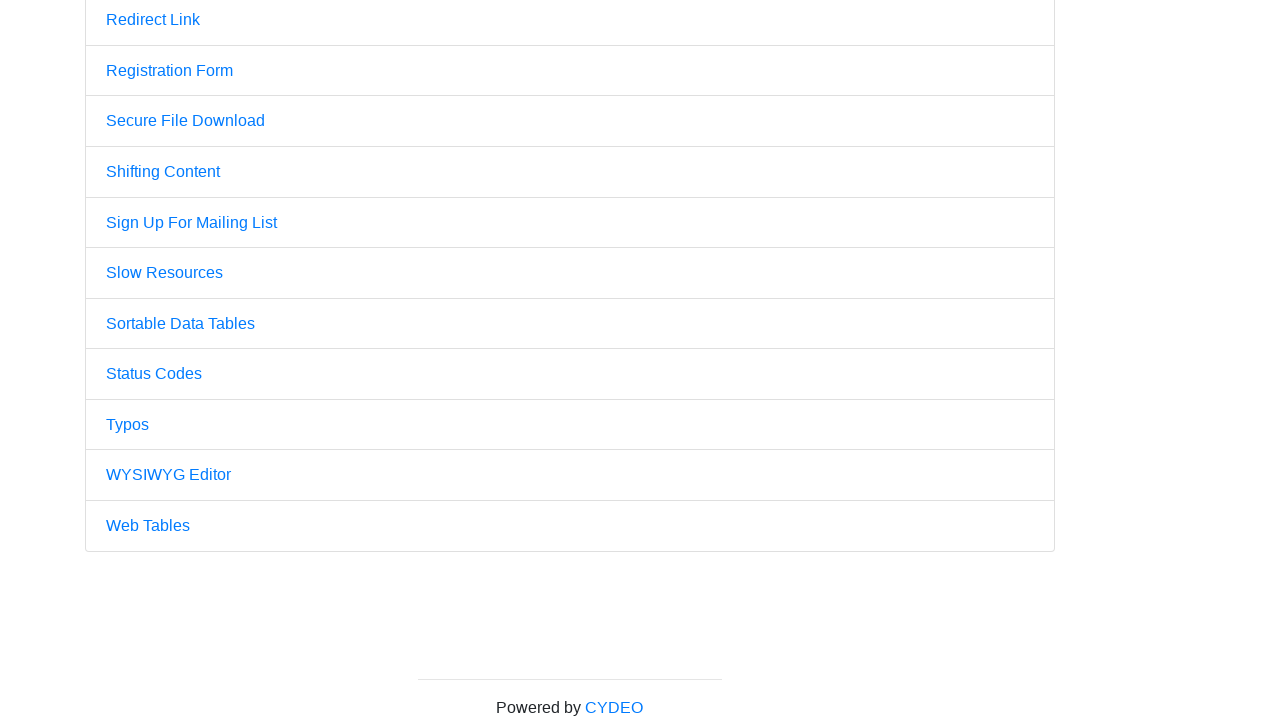

Hovered over CYDEO link at bottom of page at (614, 707) on a:text('CYDEO')
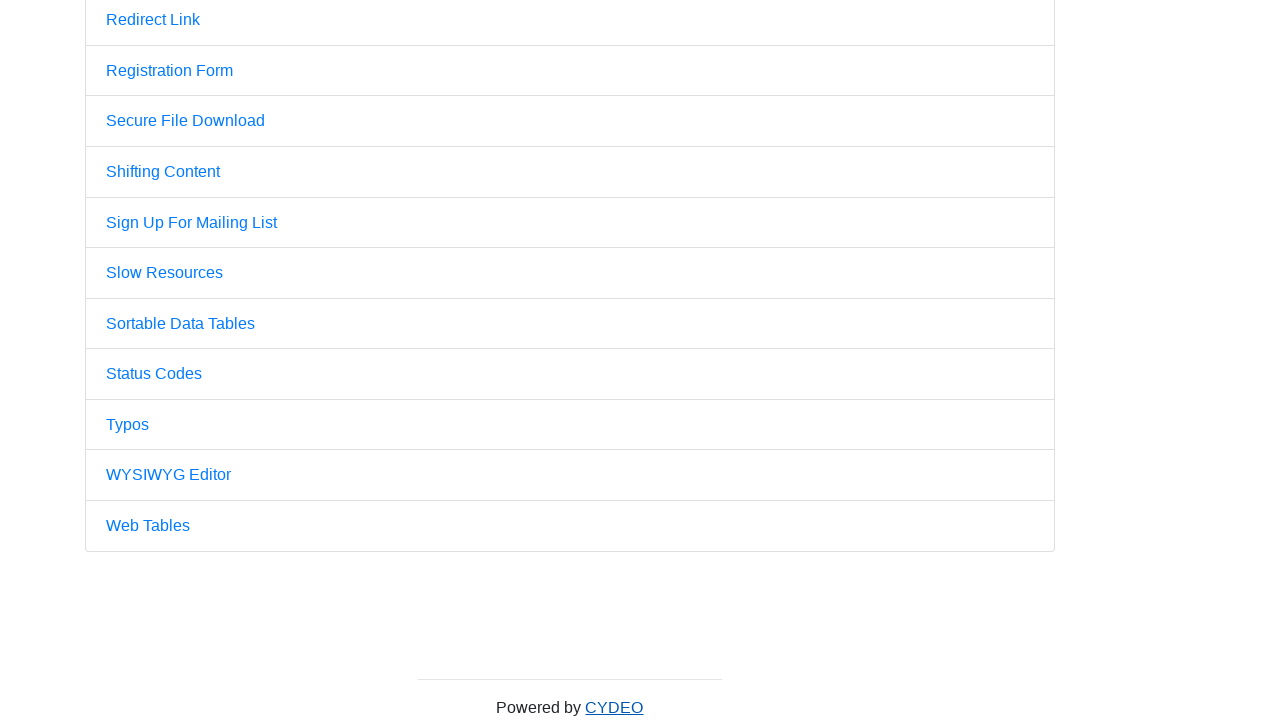

Pressed Page Up to scroll up
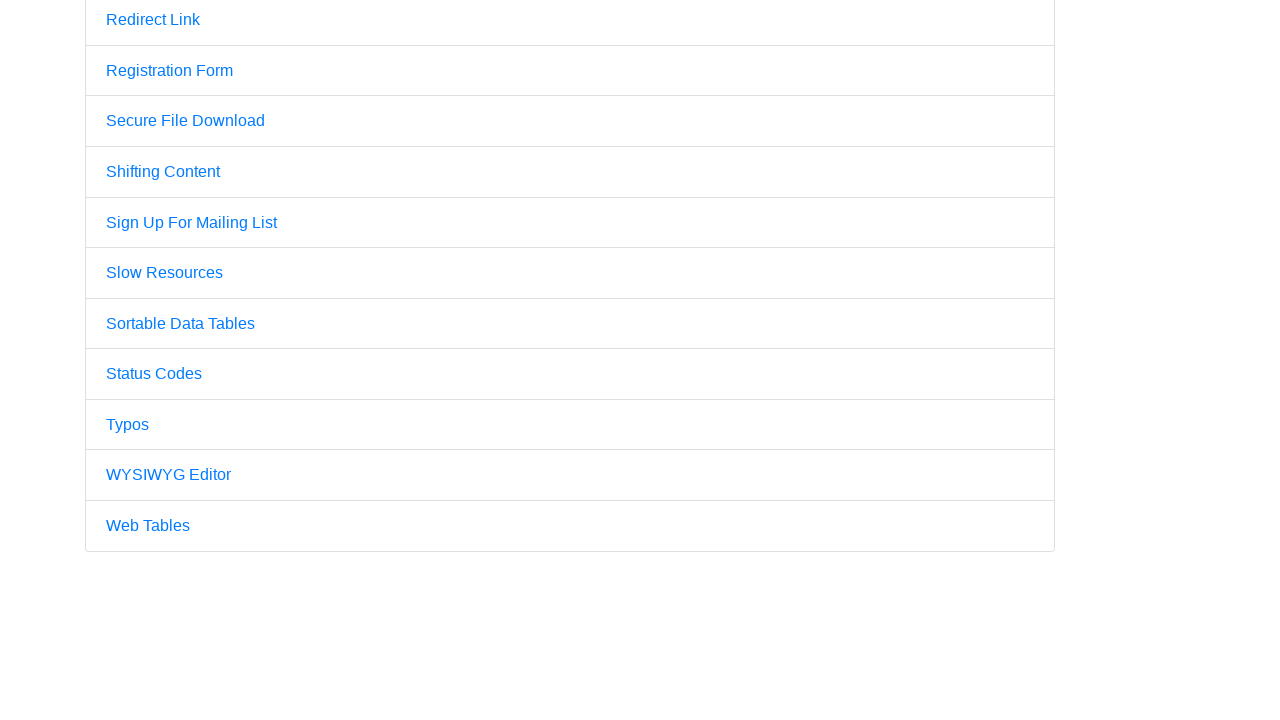

Pressed Page Up again to scroll up further
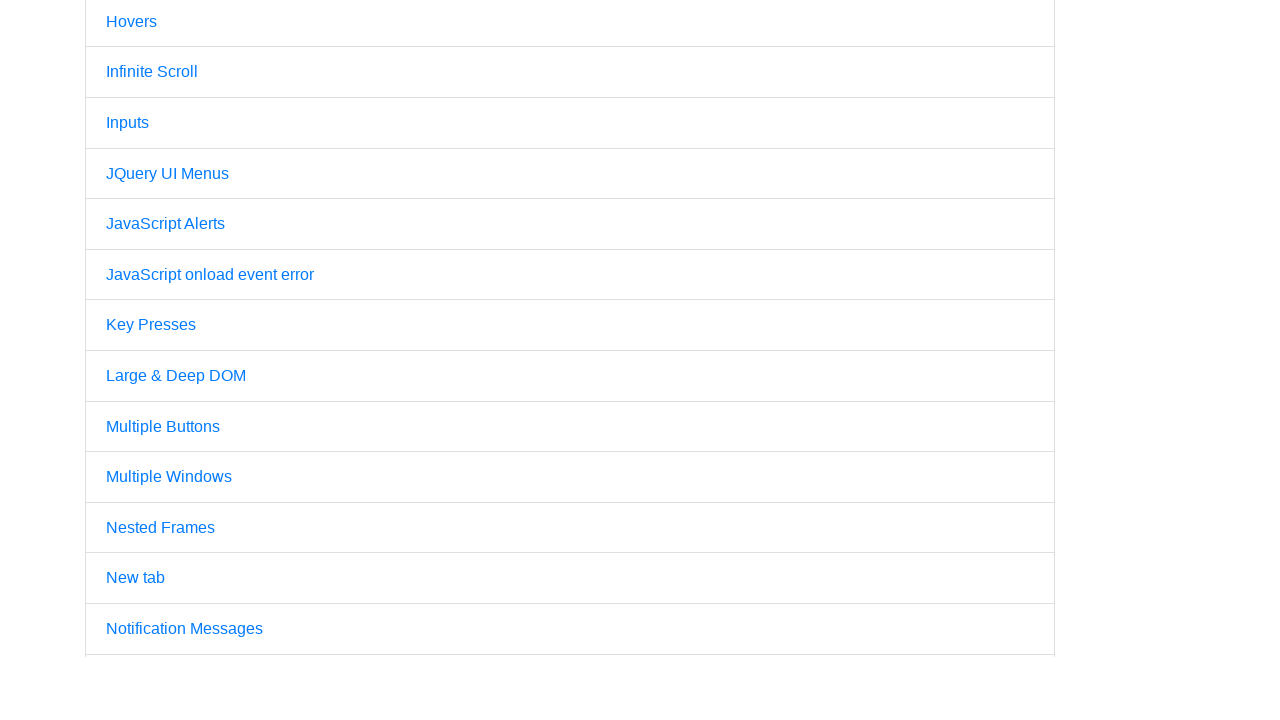

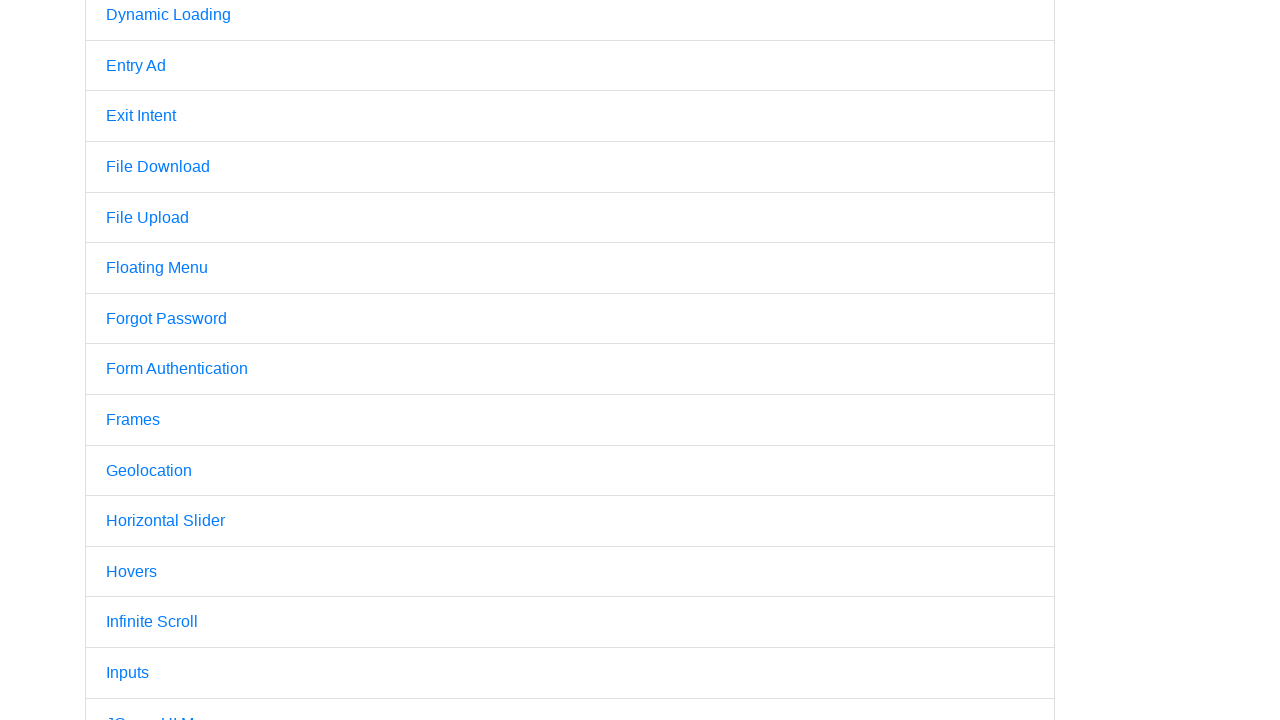